Tests Google PageSpeed Insights by entering a URL (Amazon India) to analyze, waiting for the mobile performance score to load, then switching to desktop view to get the desktop performance score.

Starting URL: https://pagespeed.web.dev

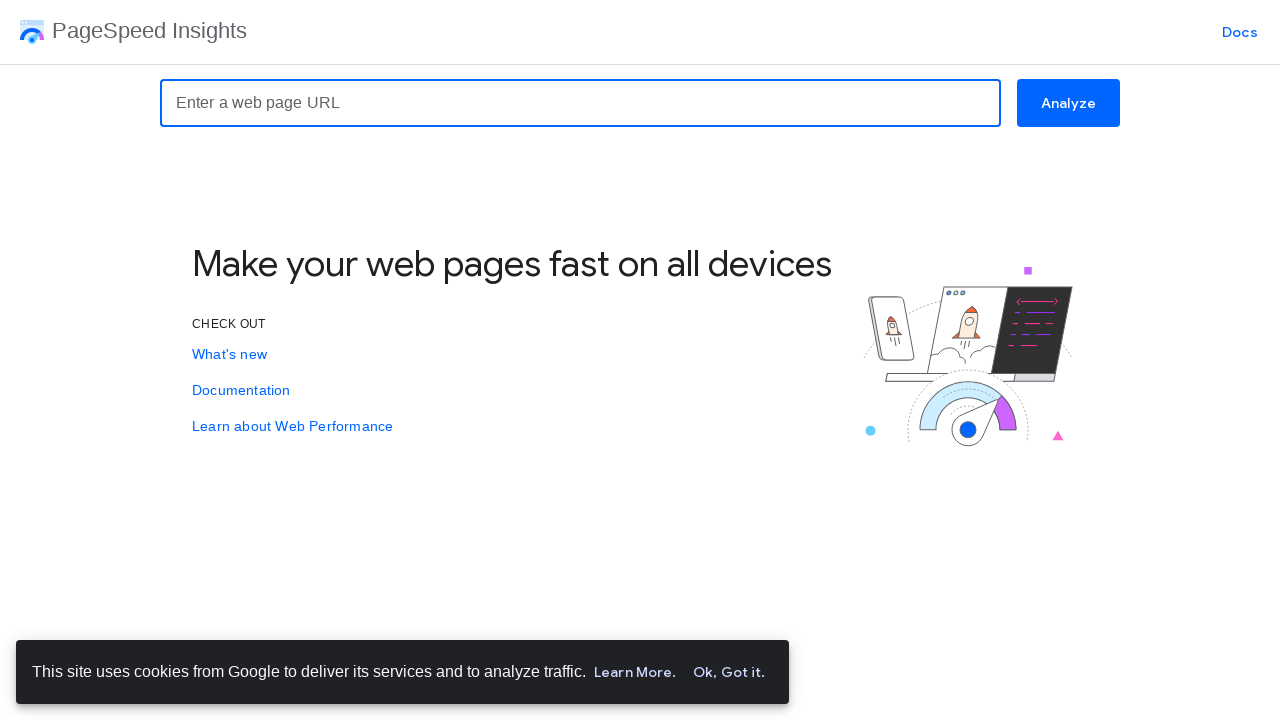

Filled URL input field with Amazon India URL on input[placeholder='Enter a web page URL']
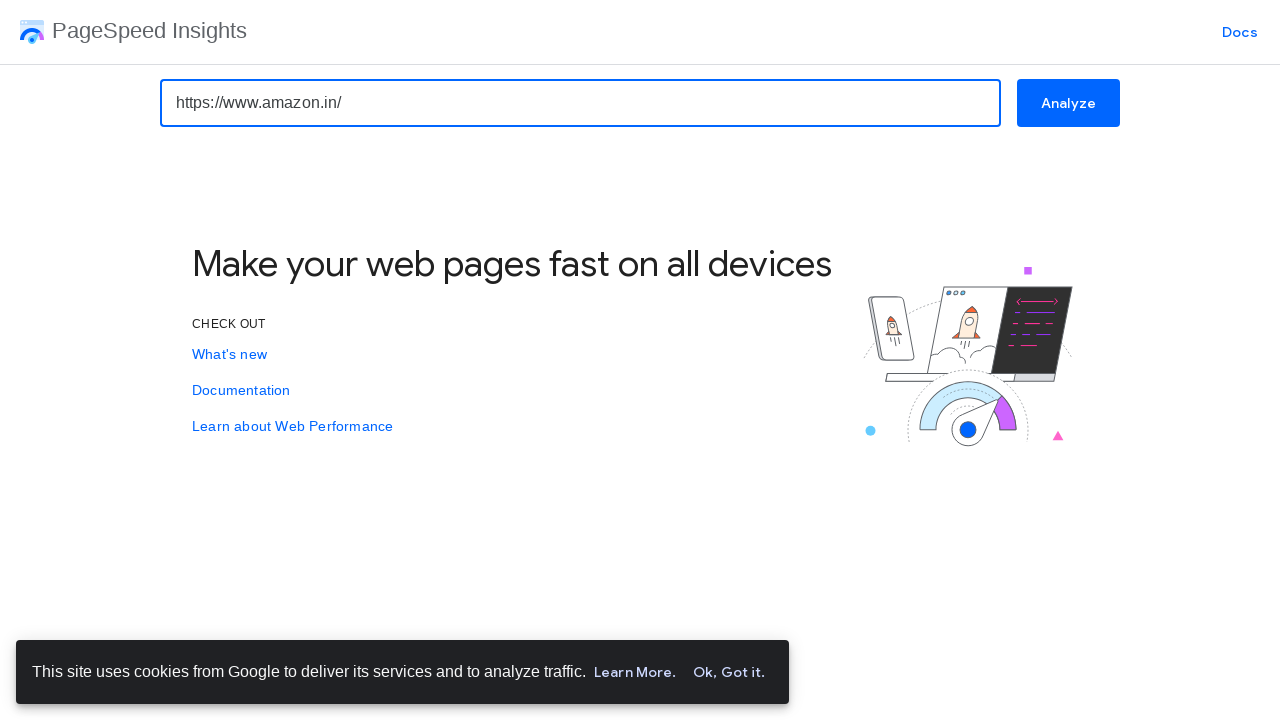

Clicked Analyze button to start PageSpeed analysis at (1068, 103) on (//span[@class='VfPpkd-vQzf8d'])[5]
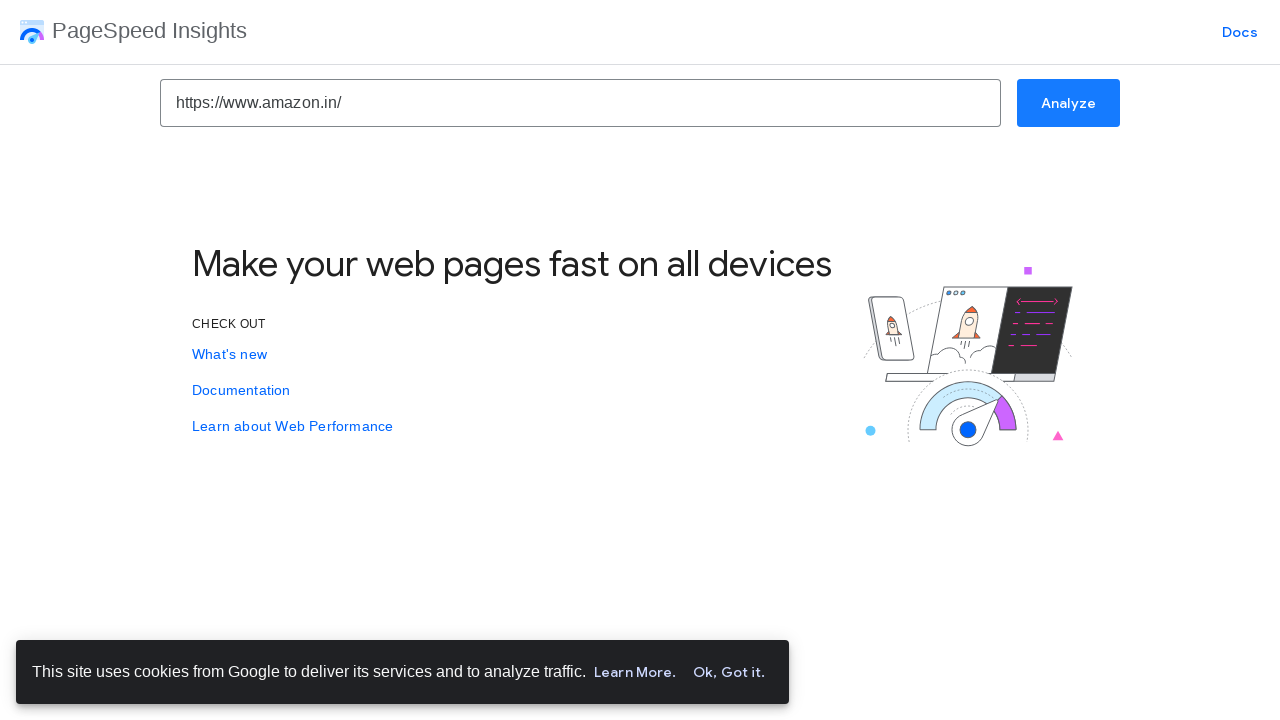

Mobile performance score loaded
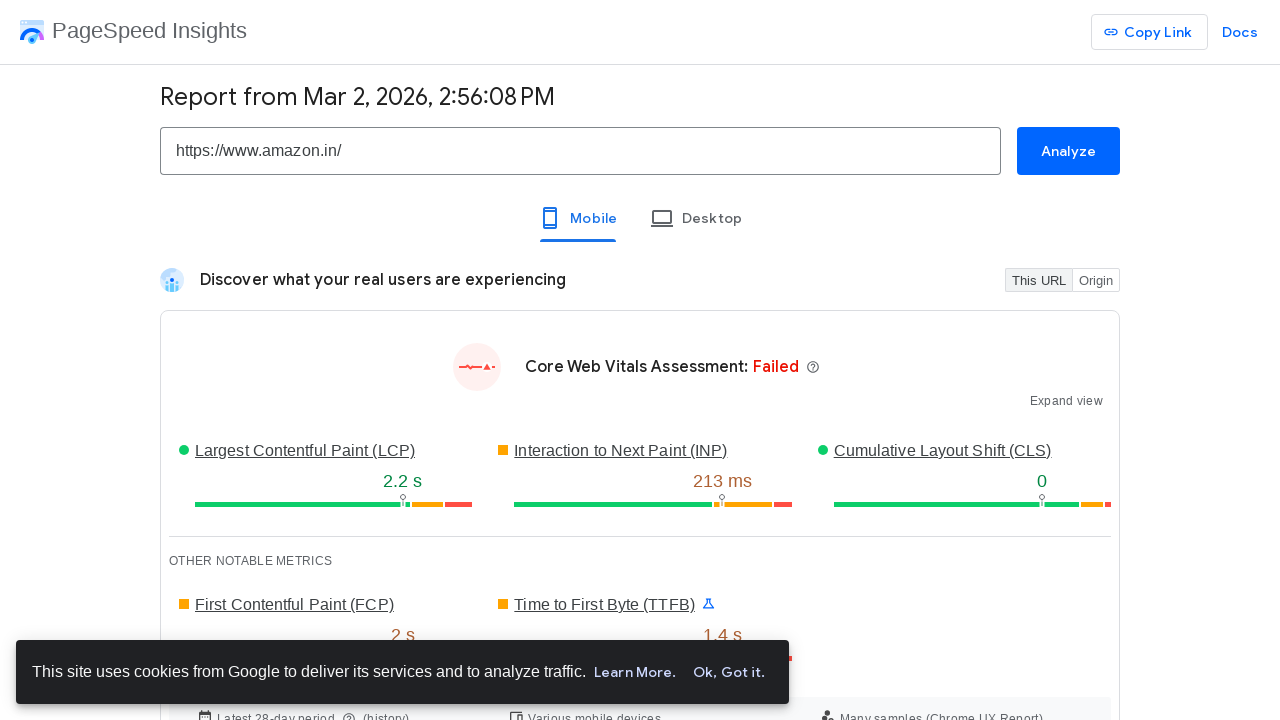

Switched to desktop view by clicking Desktop tab at (696, 218) on (//span[@class='VfPpkd-YVzG2b'])[2]
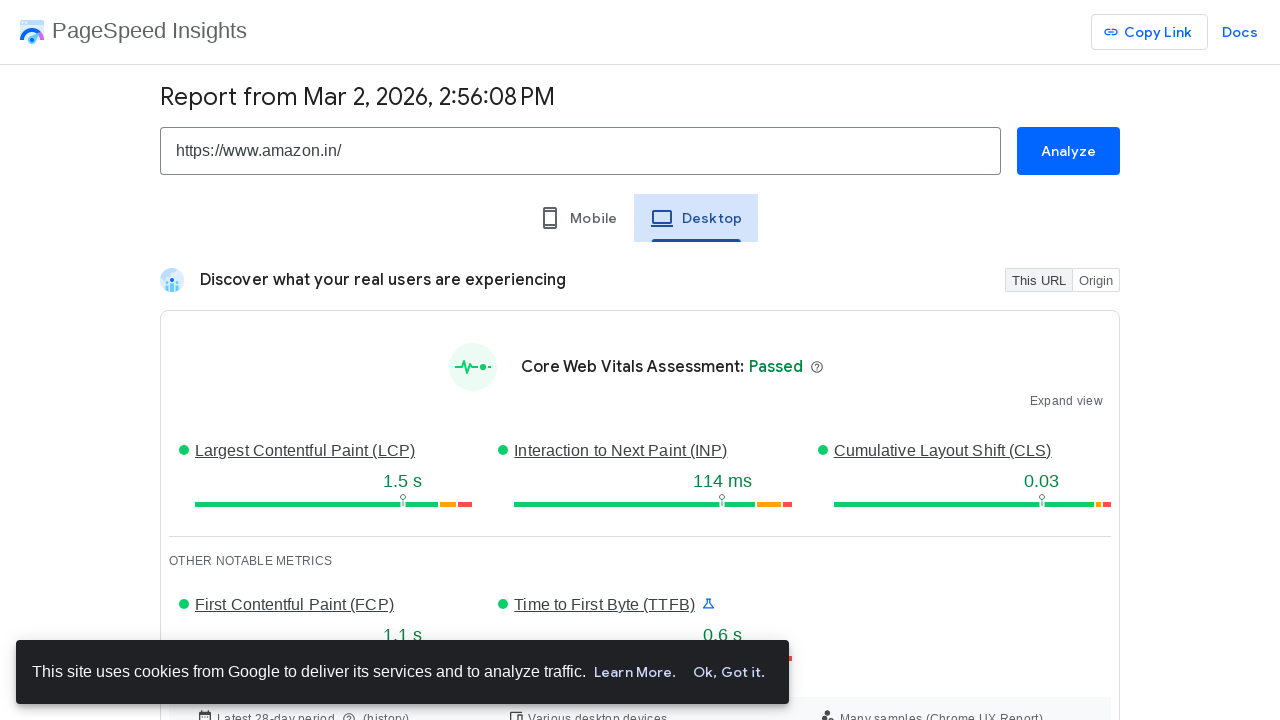

Desktop performance score loaded
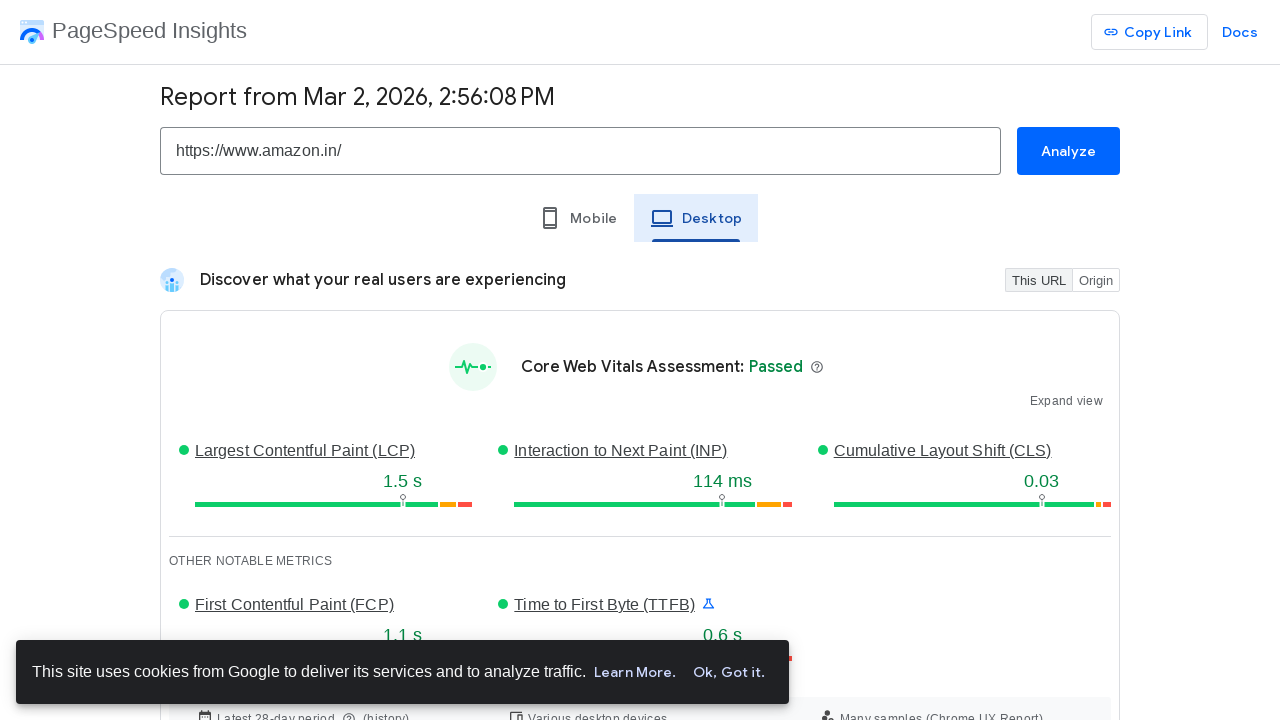

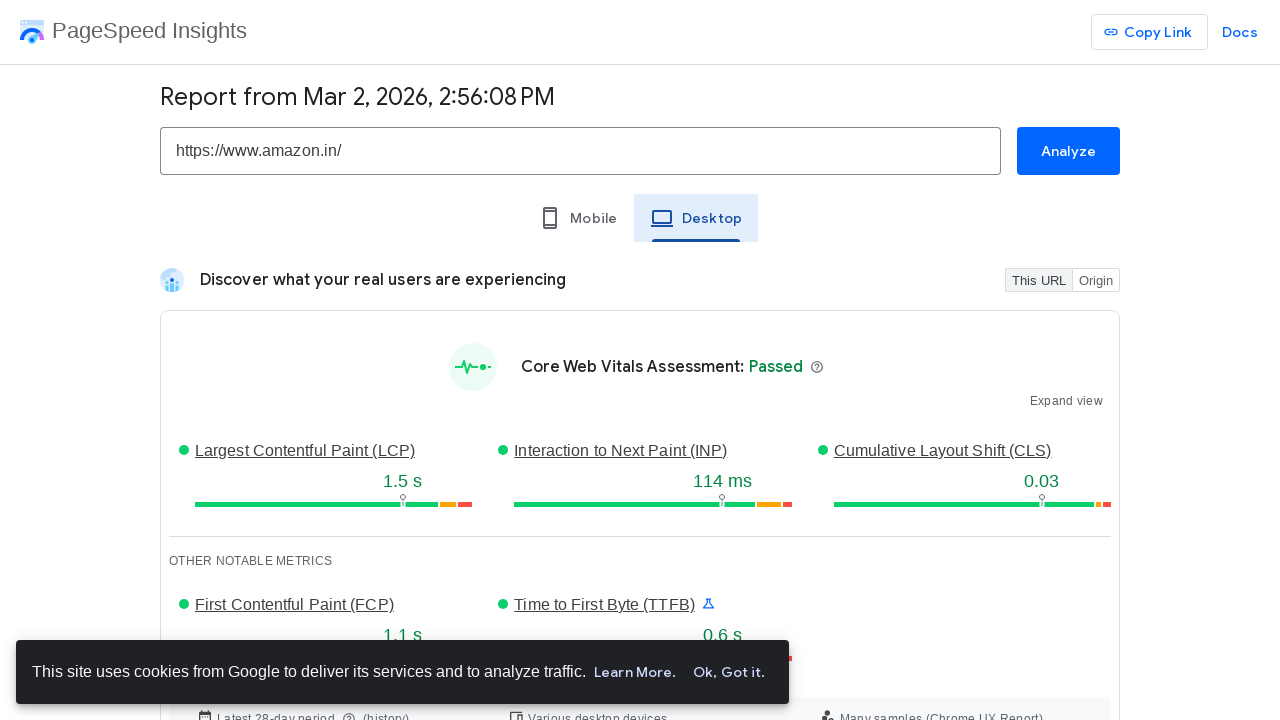